Tests a basic web form submission by entering text into an input field, clicking the submit button, and verifying the success message is displayed.

Starting URL: https://www.selenium.dev/selenium/web/web-form.html

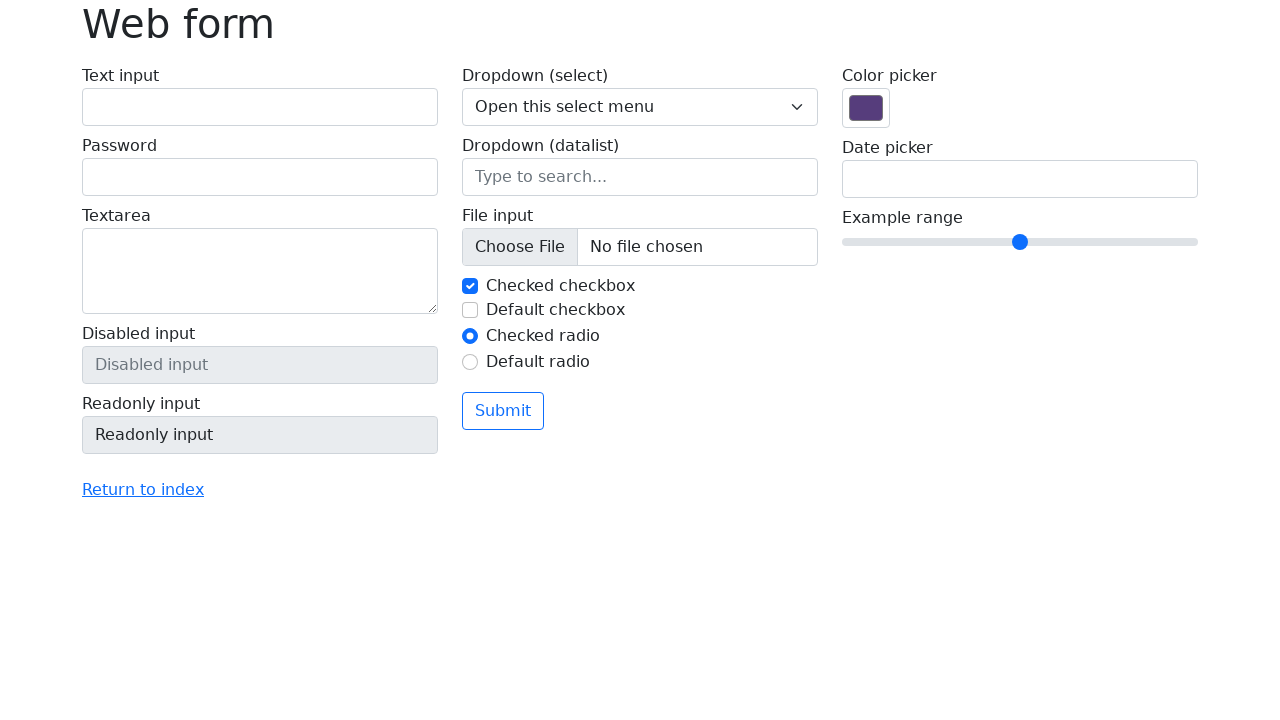

Filled text input field with 'Selenium' on input[name='my-text']
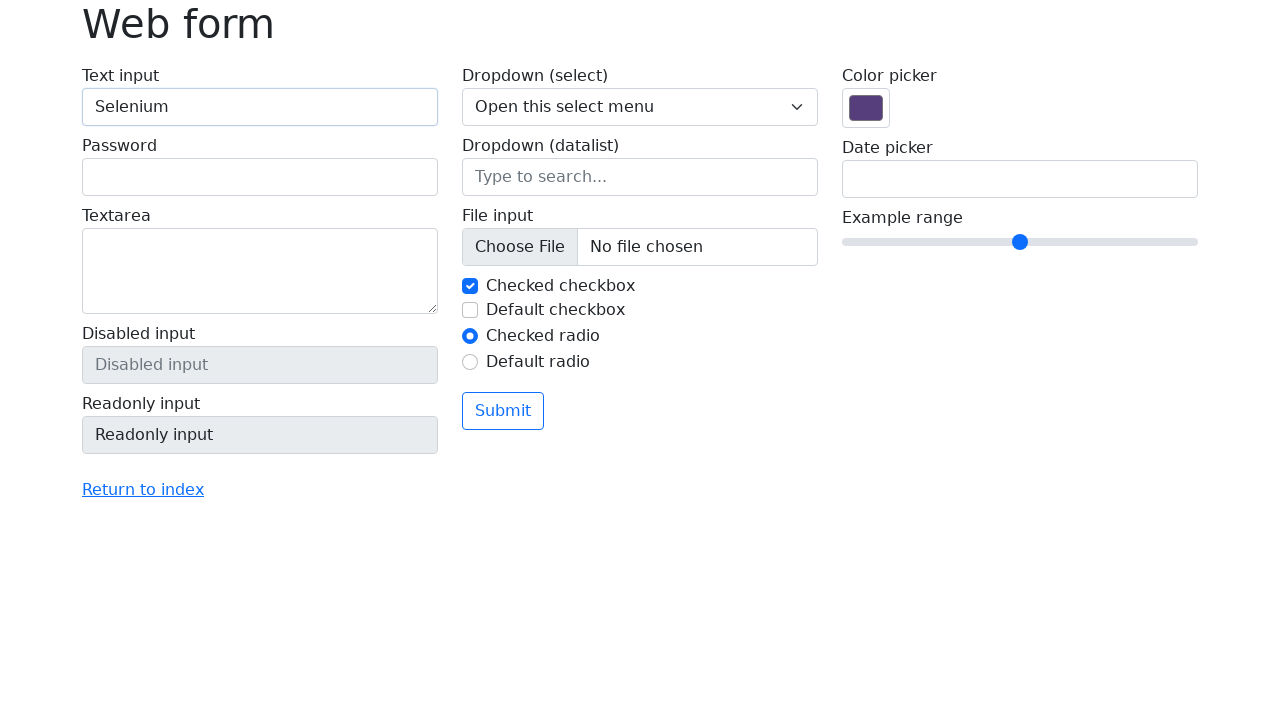

Clicked the submit button at (503, 411) on button
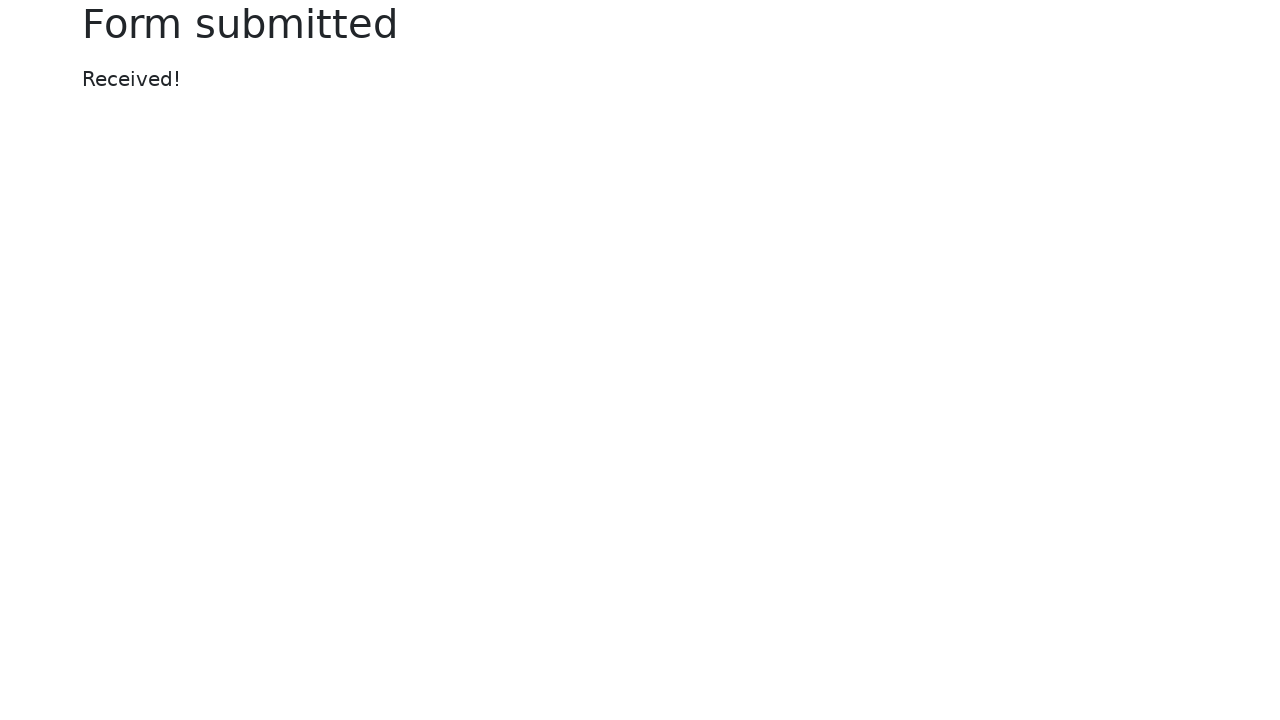

Success message appeared on the page
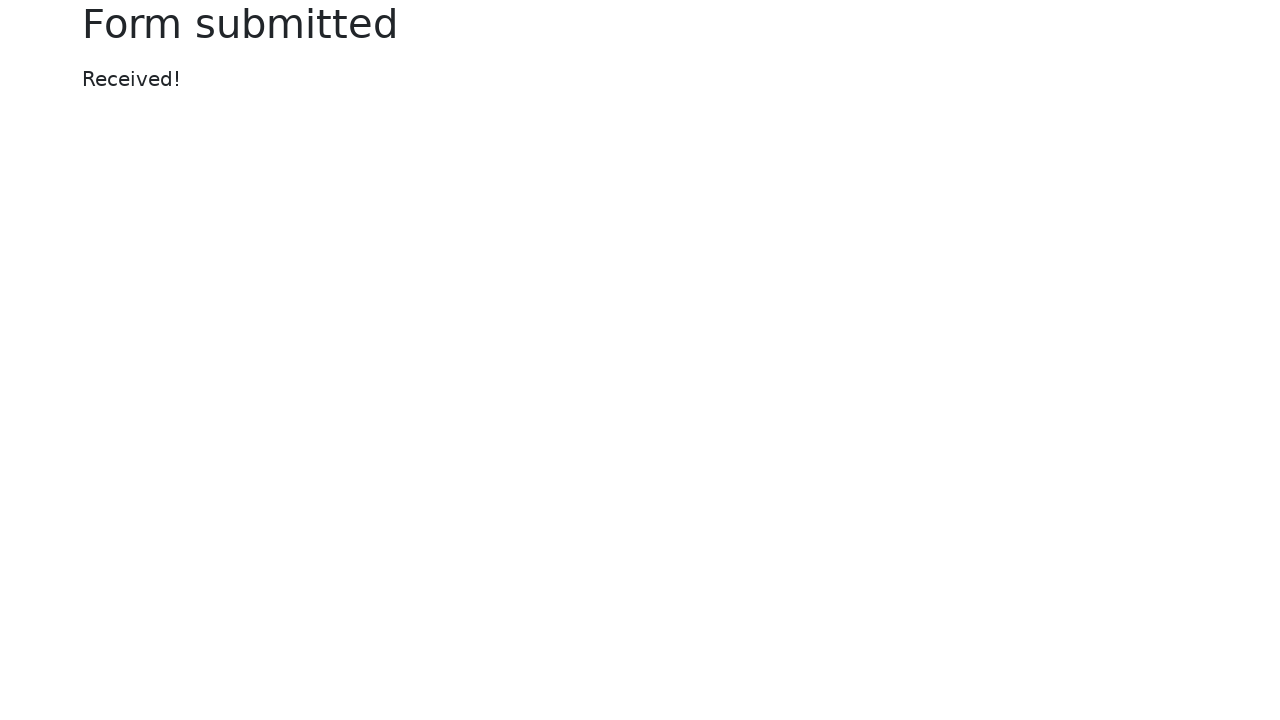

Verified success message displays 'Received!'
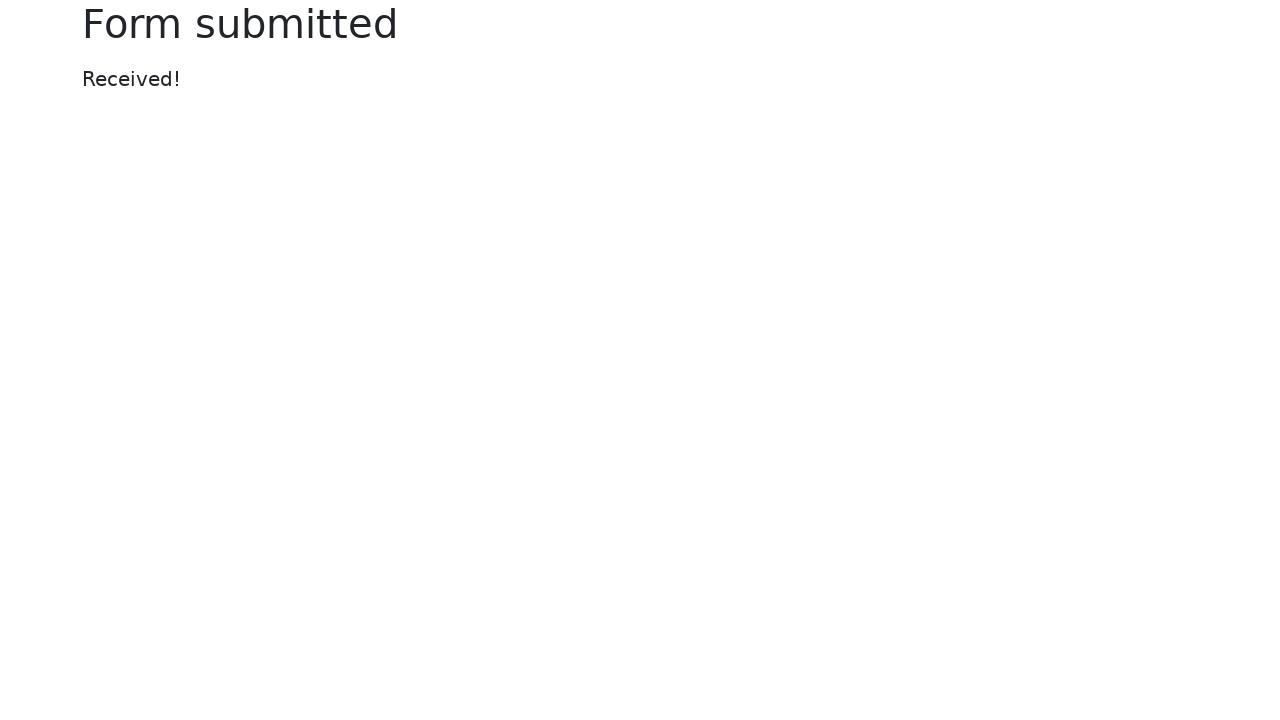

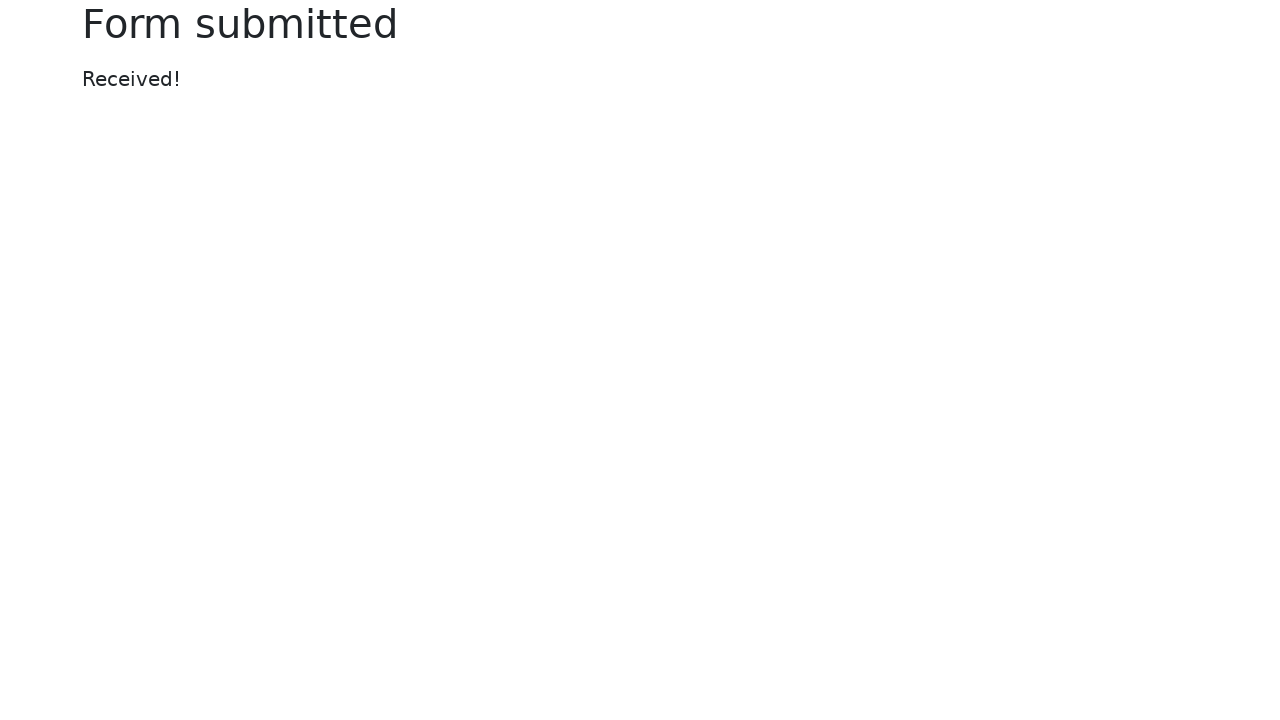